Tests child page handling by clicking a link that opens a new window, extracting text from the child page, and typing it into the parent page

Starting URL: https://www.rahulshettyacademy.com/loginpagePractise/

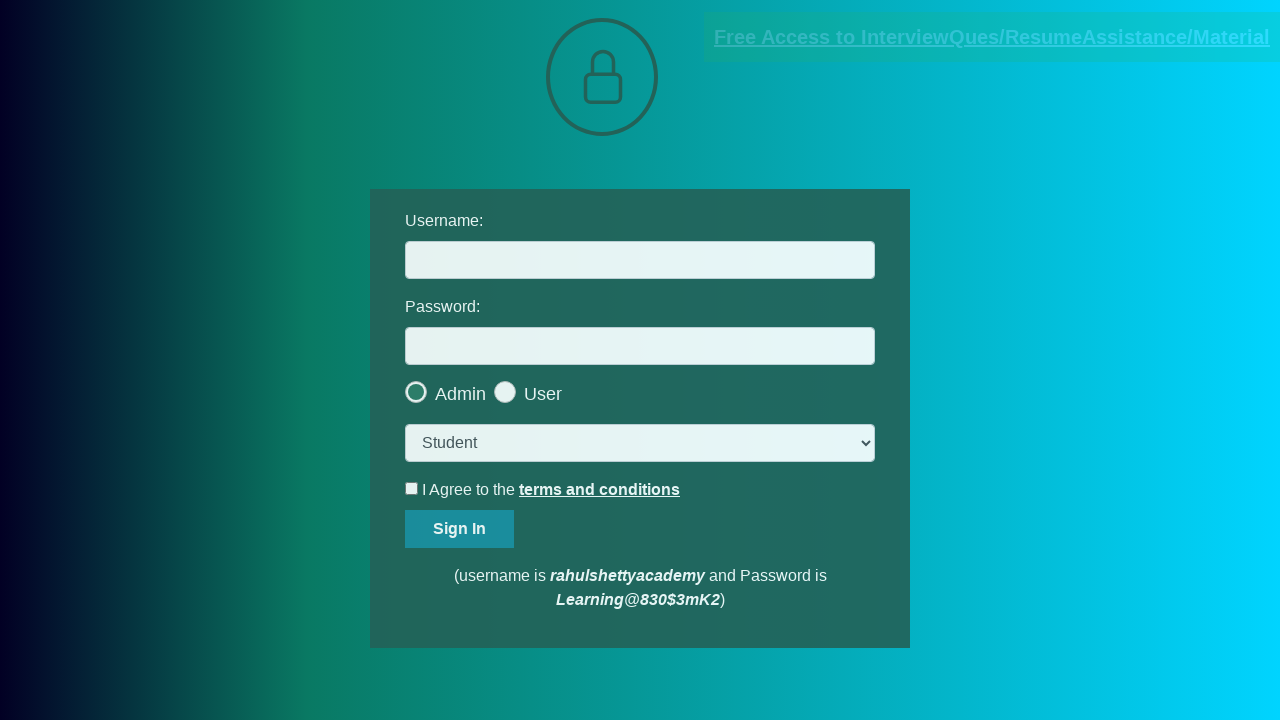

Located document request link
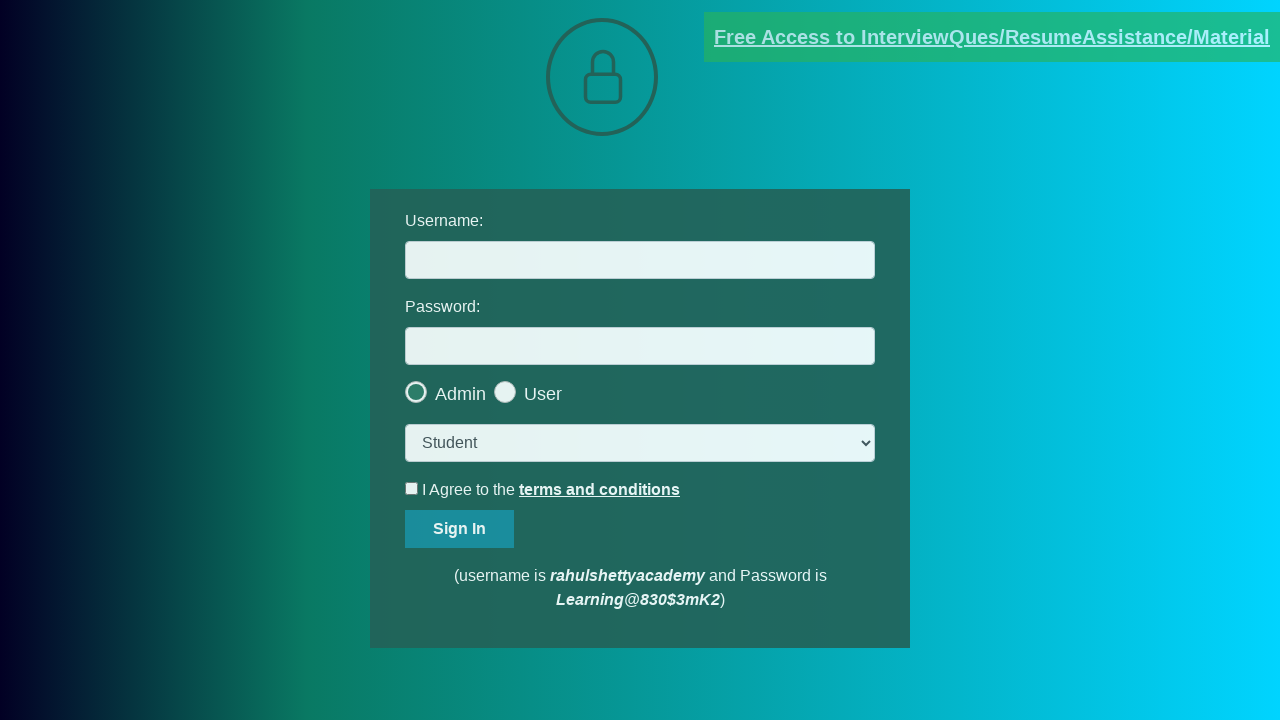

Clicked document request link and new page opened at (992, 37) on [href*='documents-request']
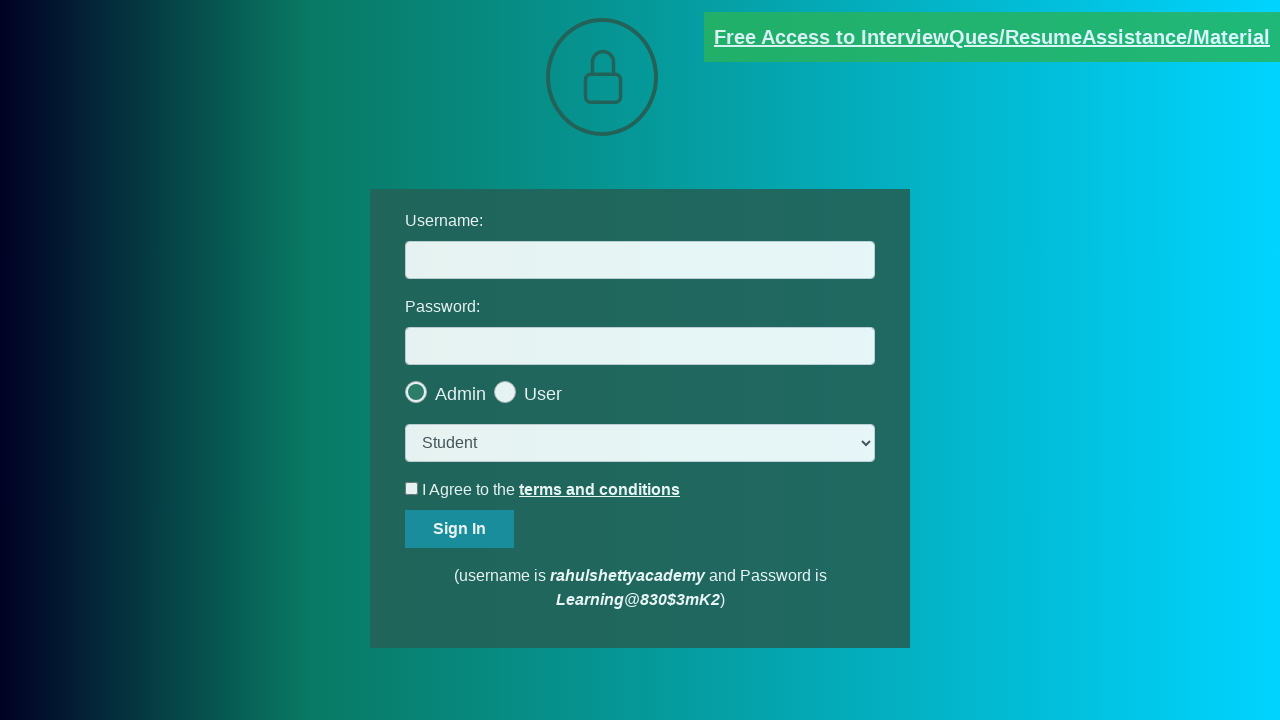

Captured new child page instance
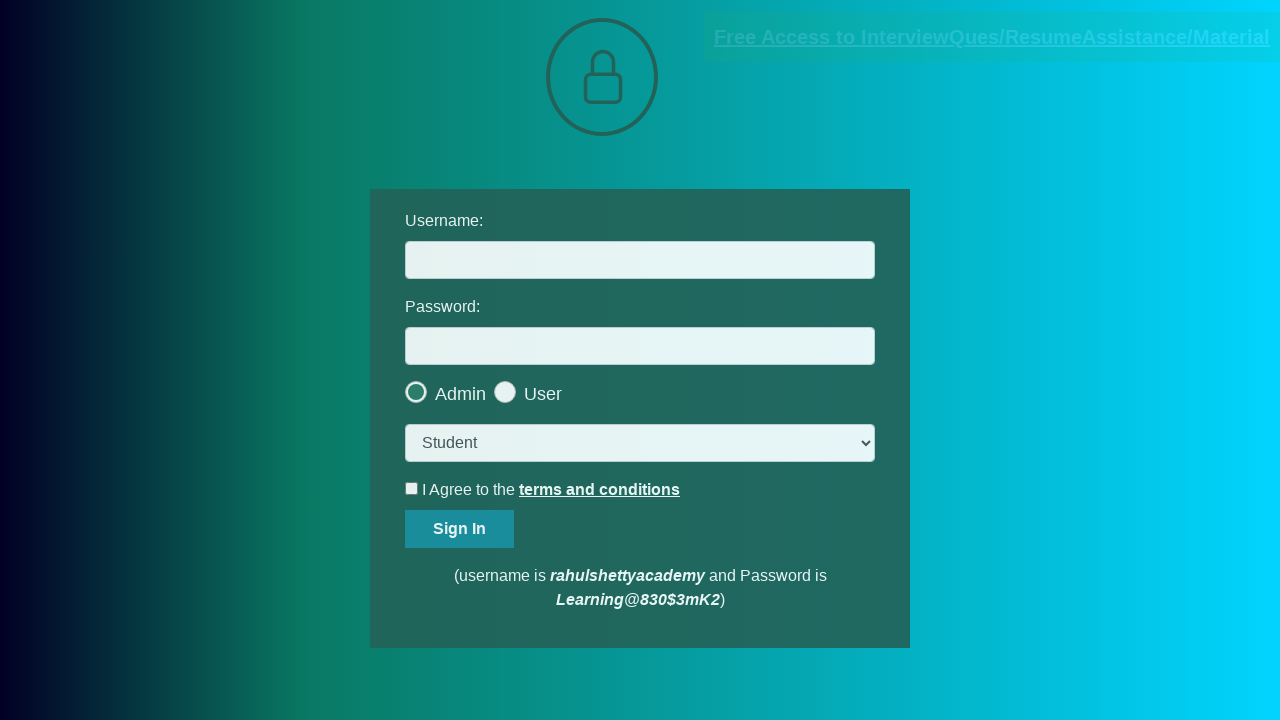

Child page finished loading
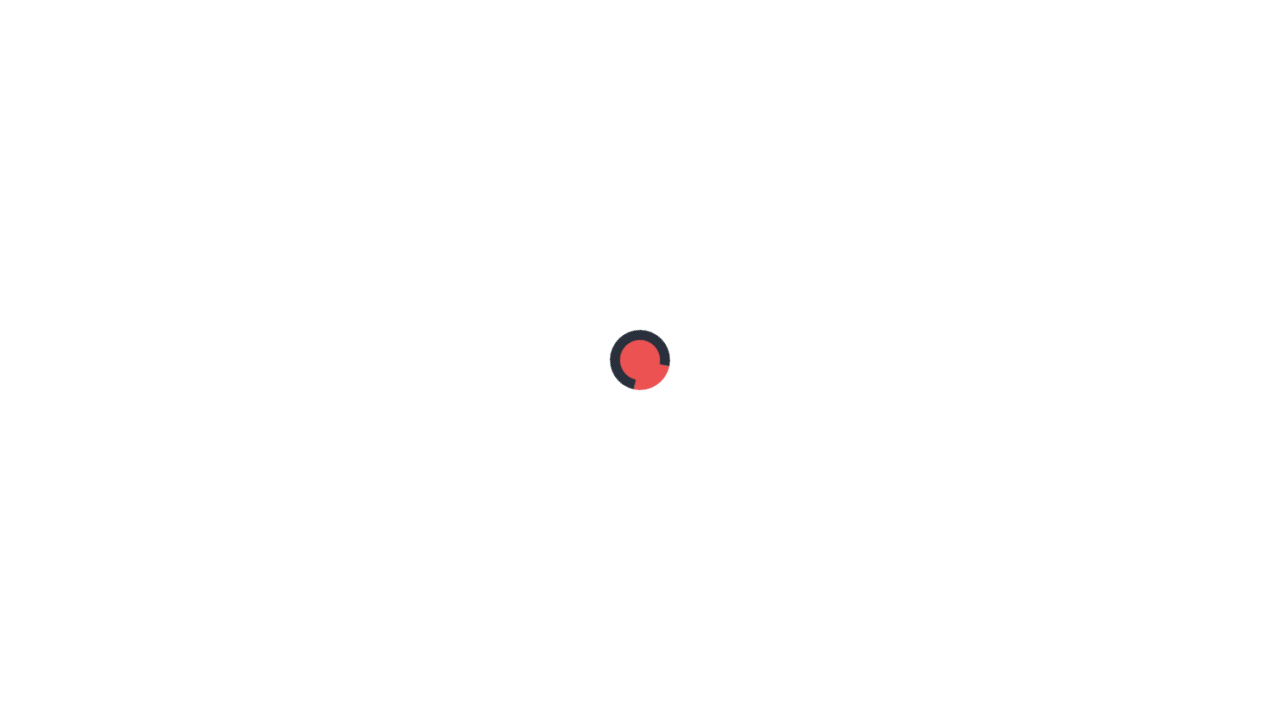

Extracted text from red element on child page
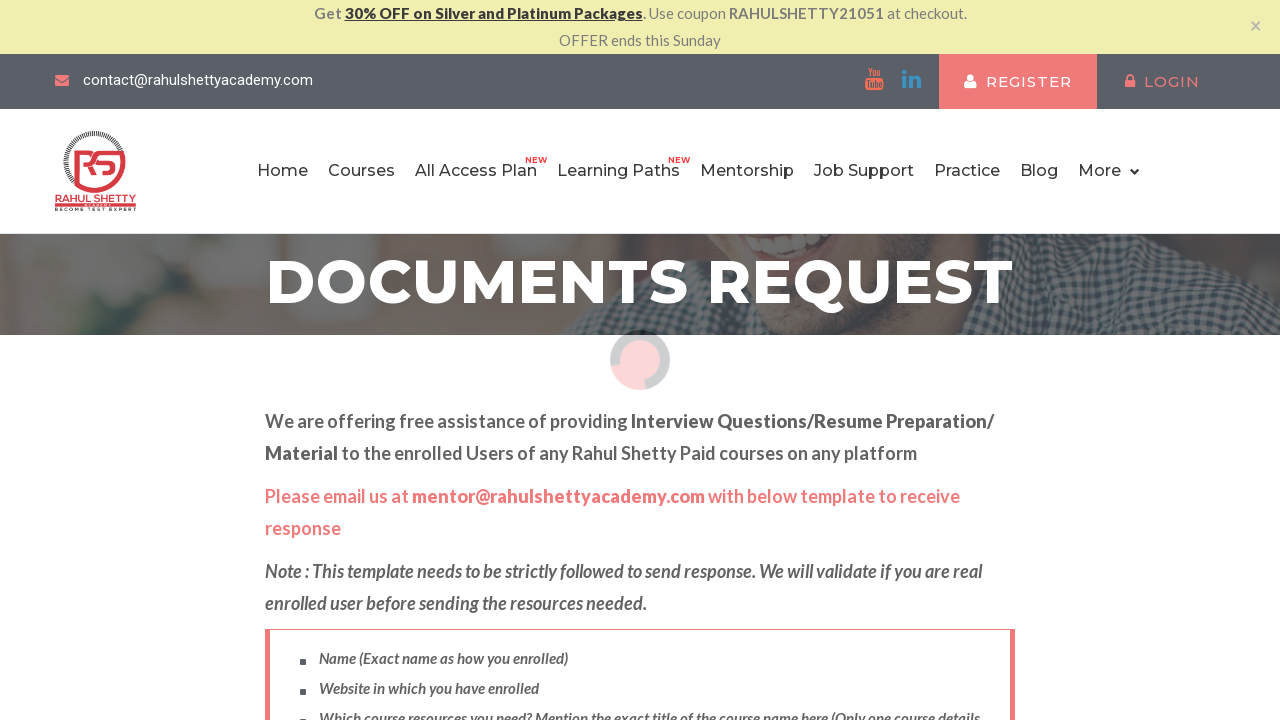

Extracted domain from text: rahulshettyacademy.com
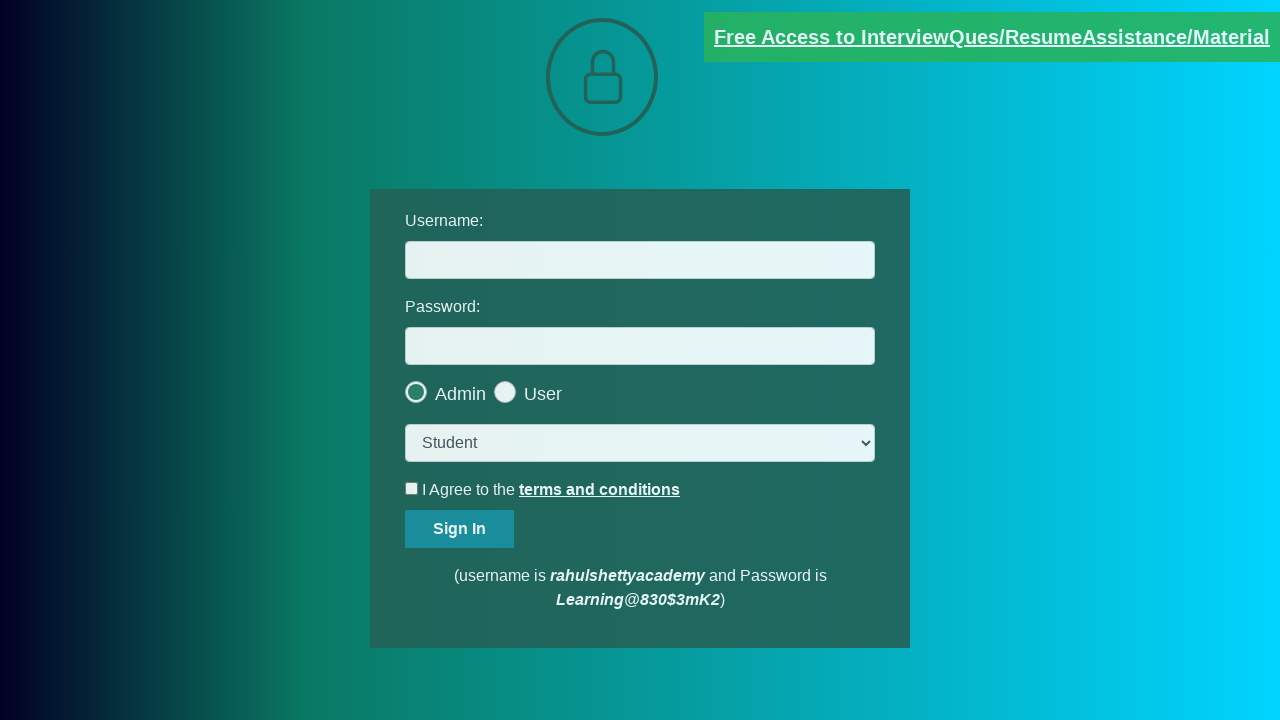

Filled username field with extracted domain: rahulshettyacademy.com on #username
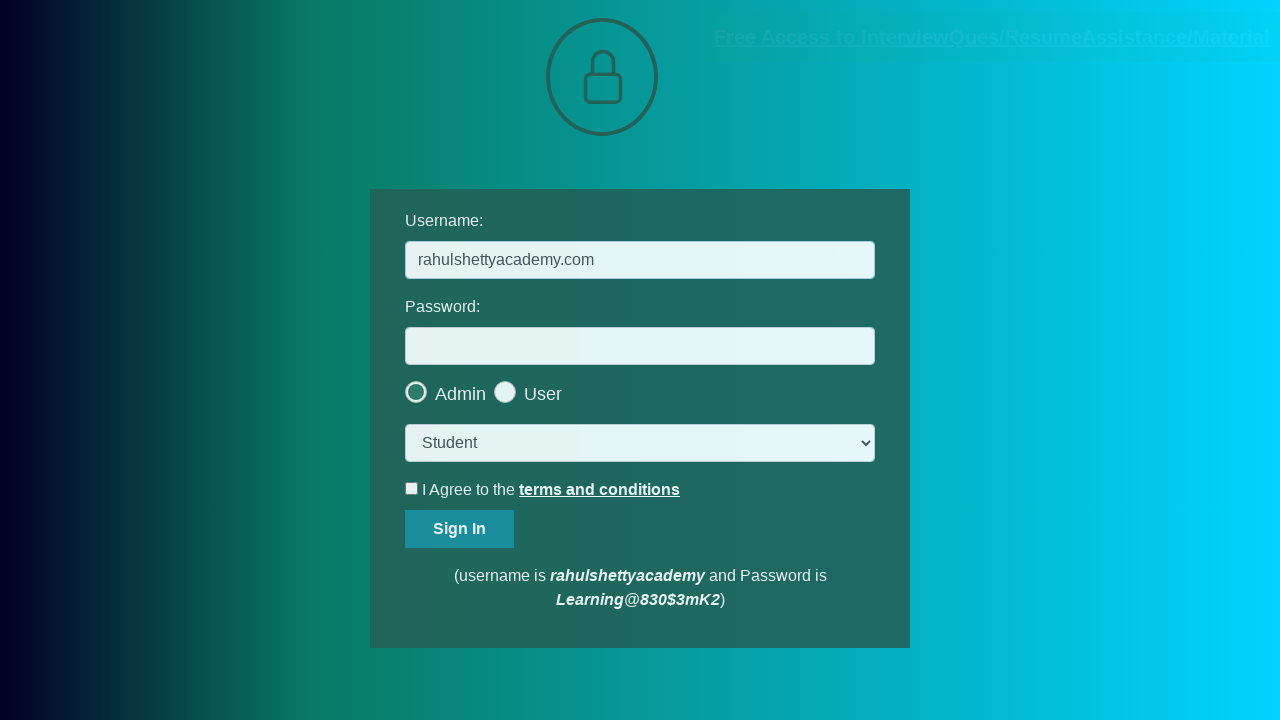

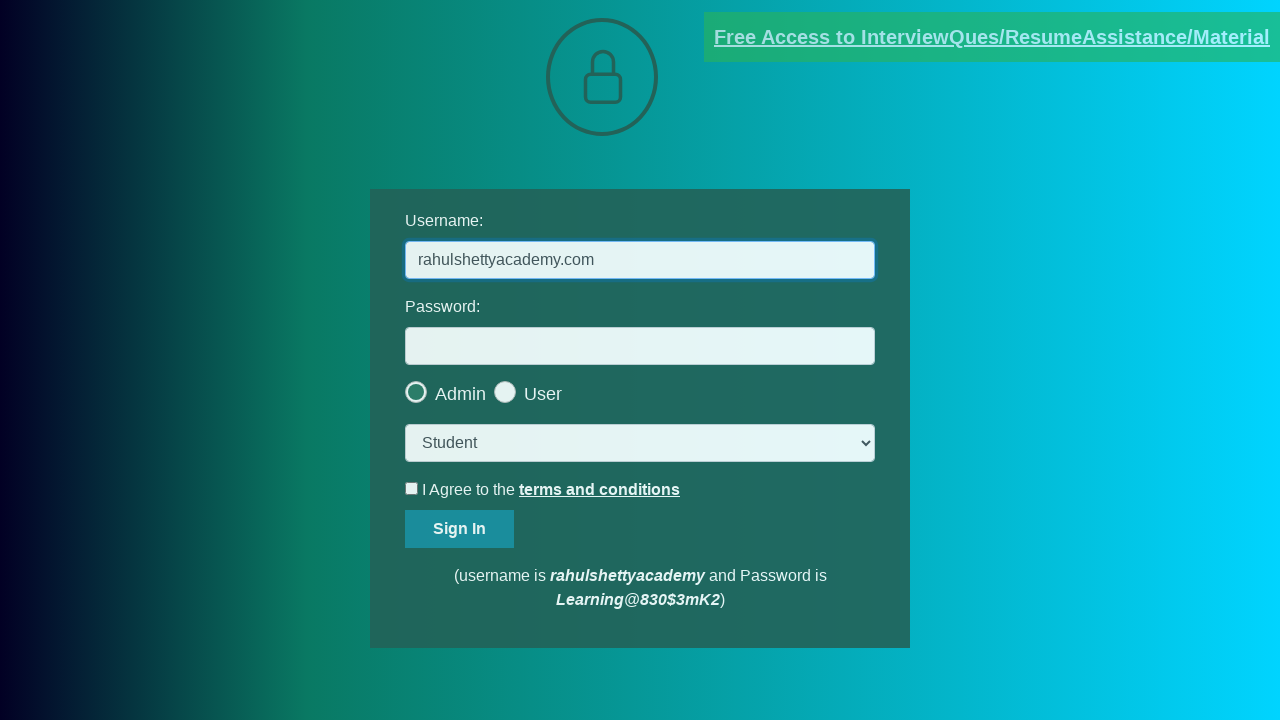